Tests working with multiple browser windows using a more robust approach - stores the original window handle before clicking, then finds the new window by comparing handles, and switches between them to verify page titles.

Starting URL: https://the-internet.herokuapp.com/windows

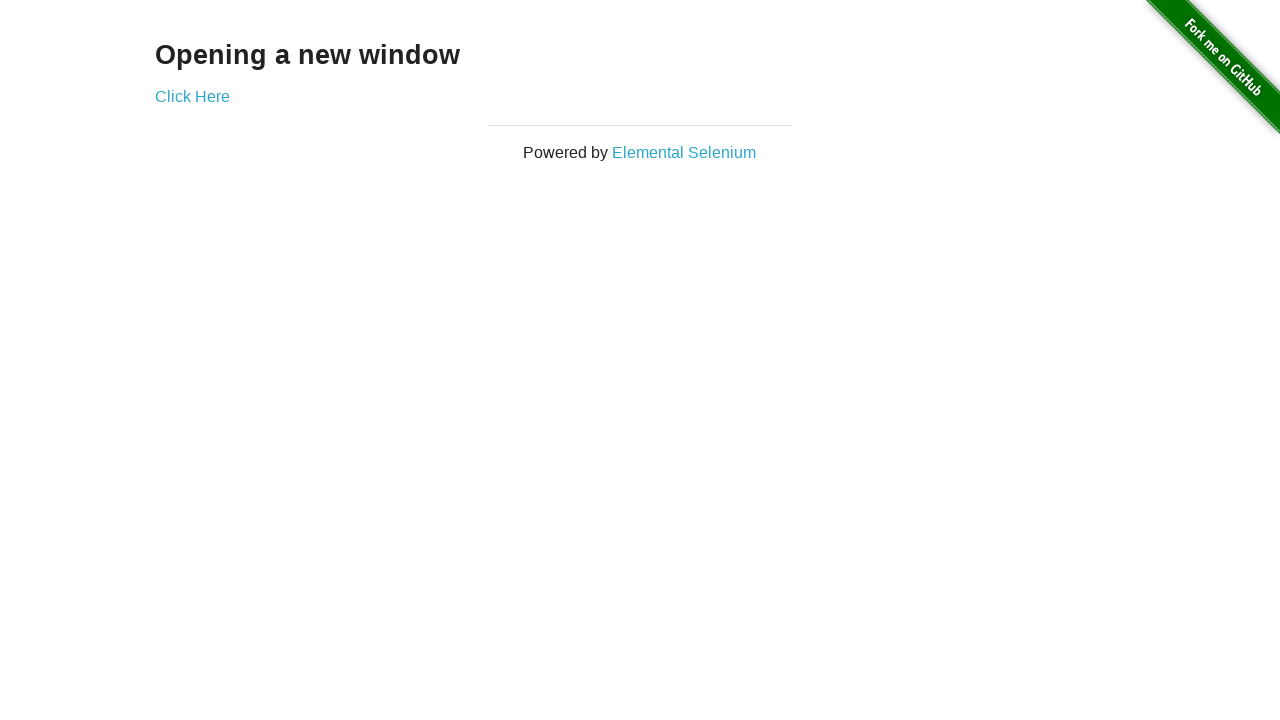

Clicked link to open new window at (192, 96) on .example a
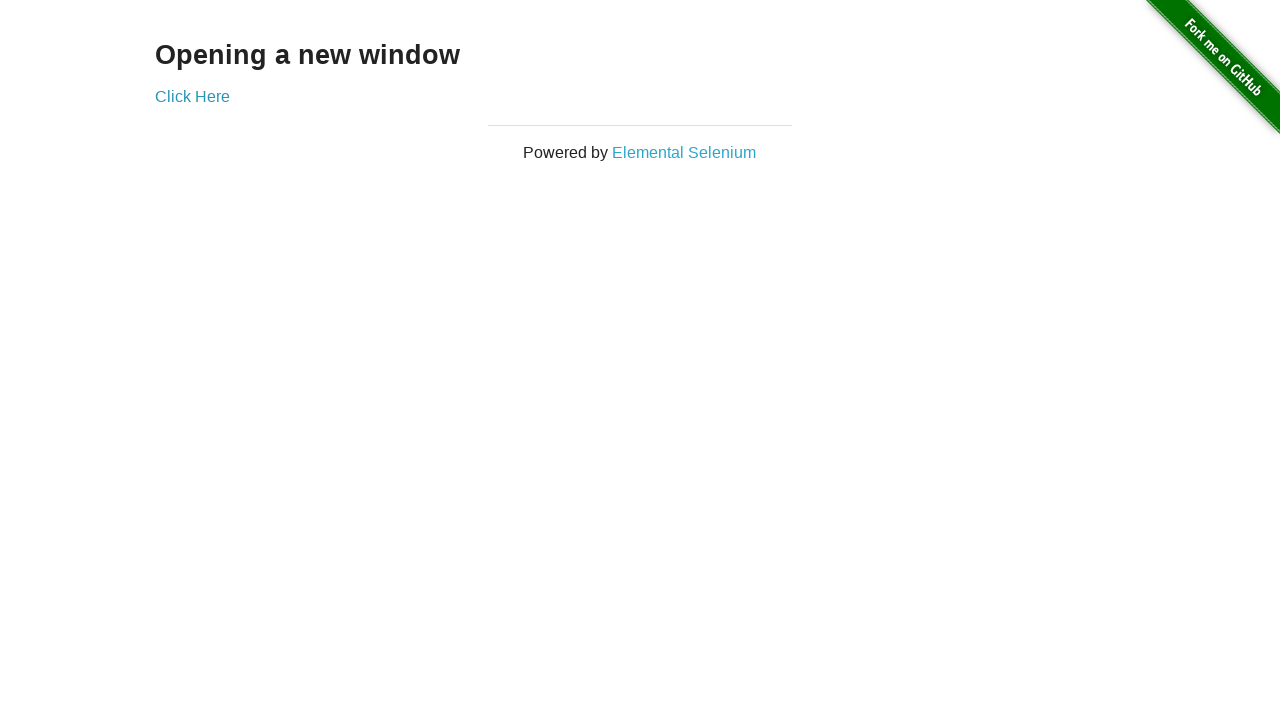

New window captured and obtained
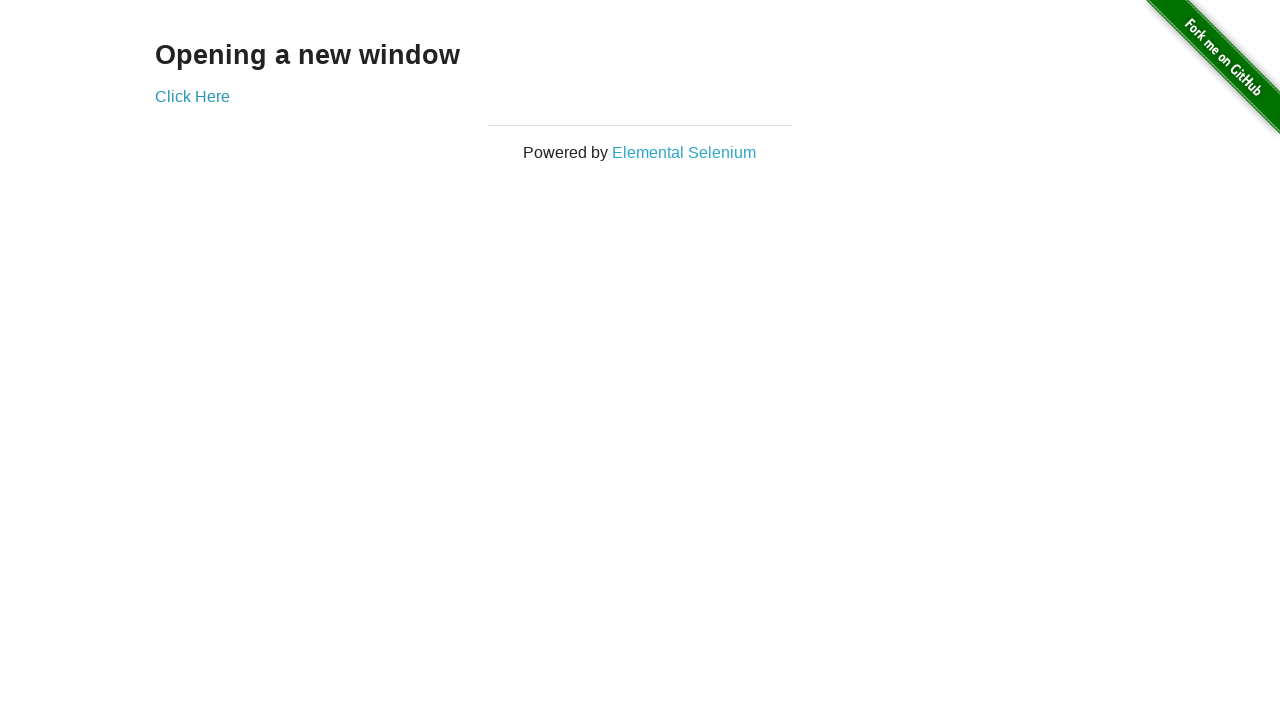

New page loaded completely
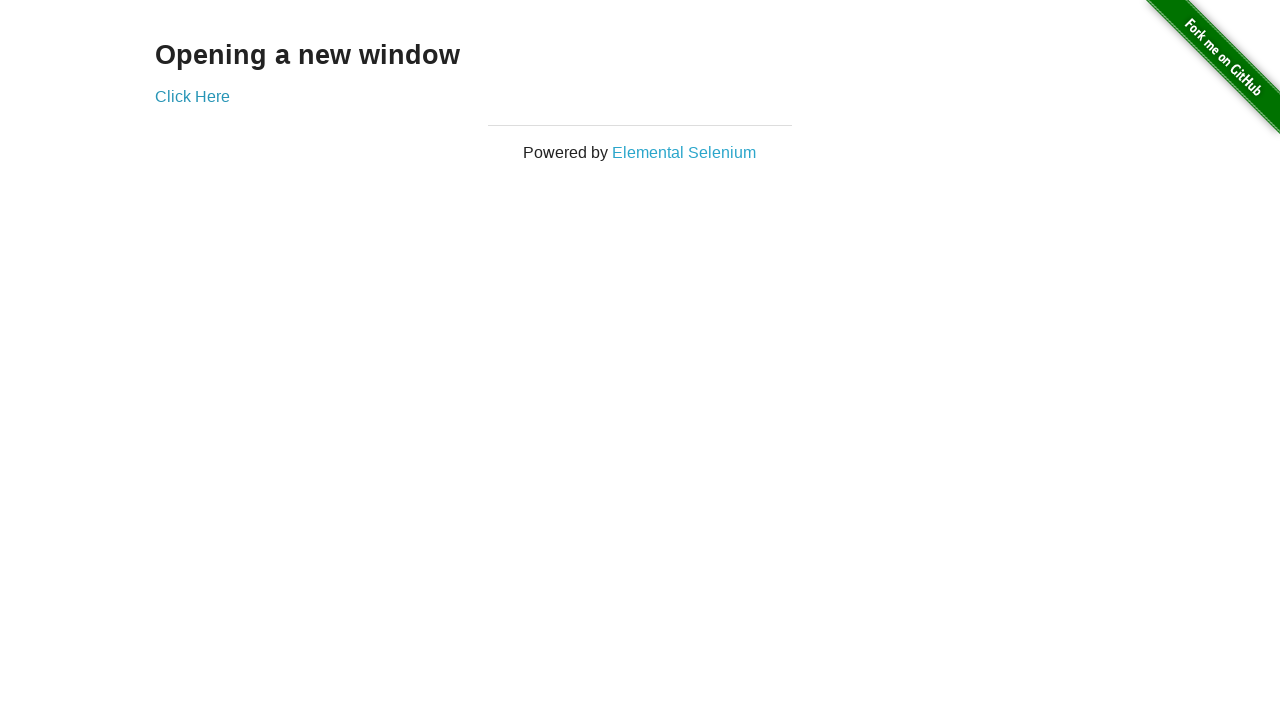

Verified original window title is 'The Internet'
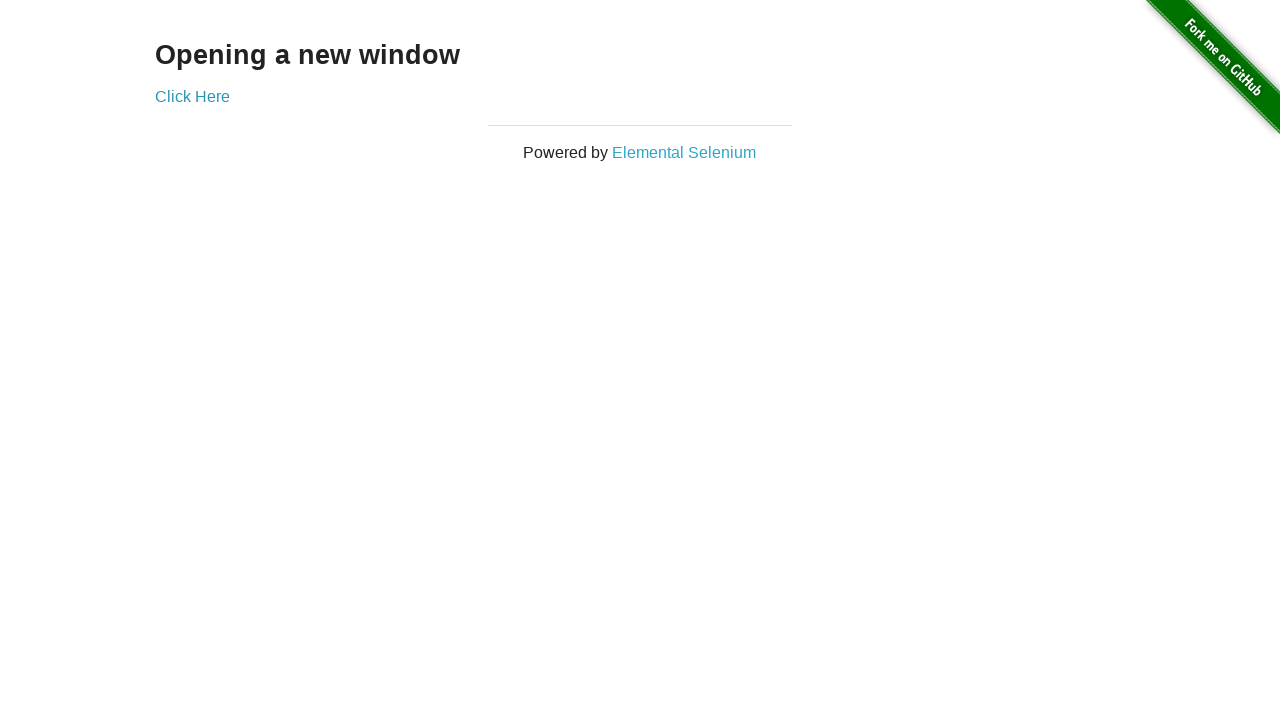

Waited for new window title to be set
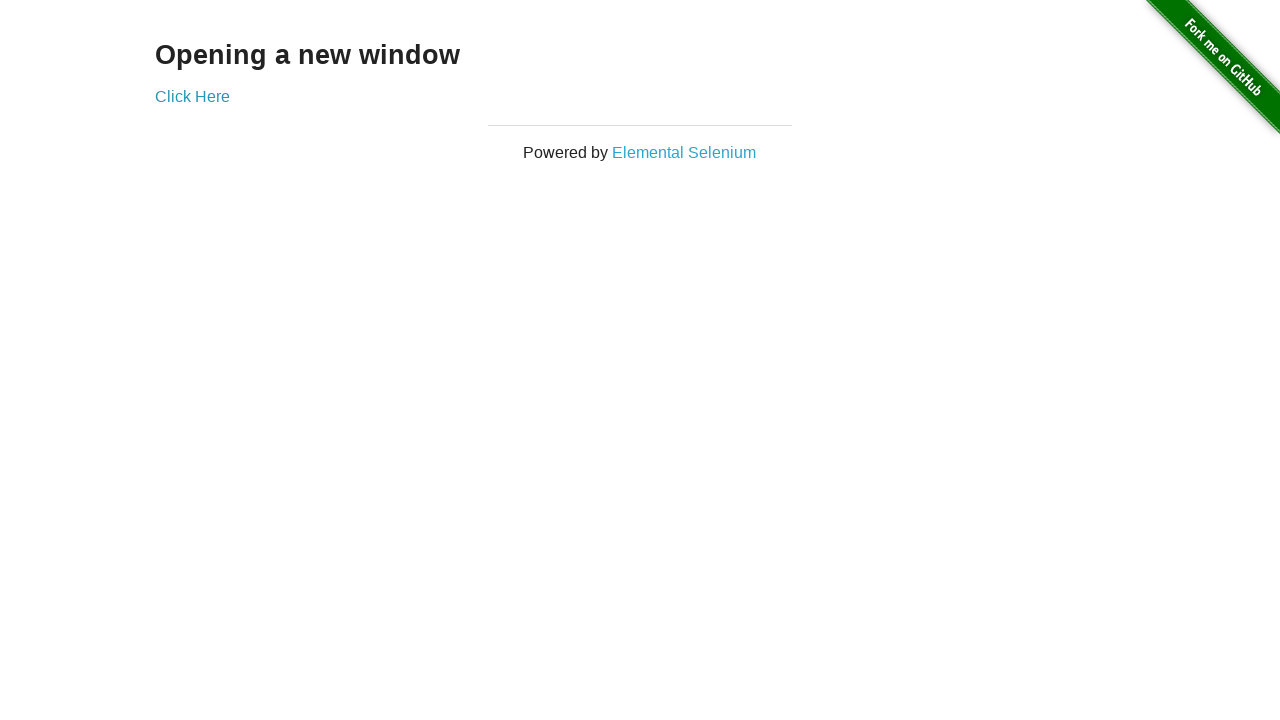

Verified new window title is 'New Window'
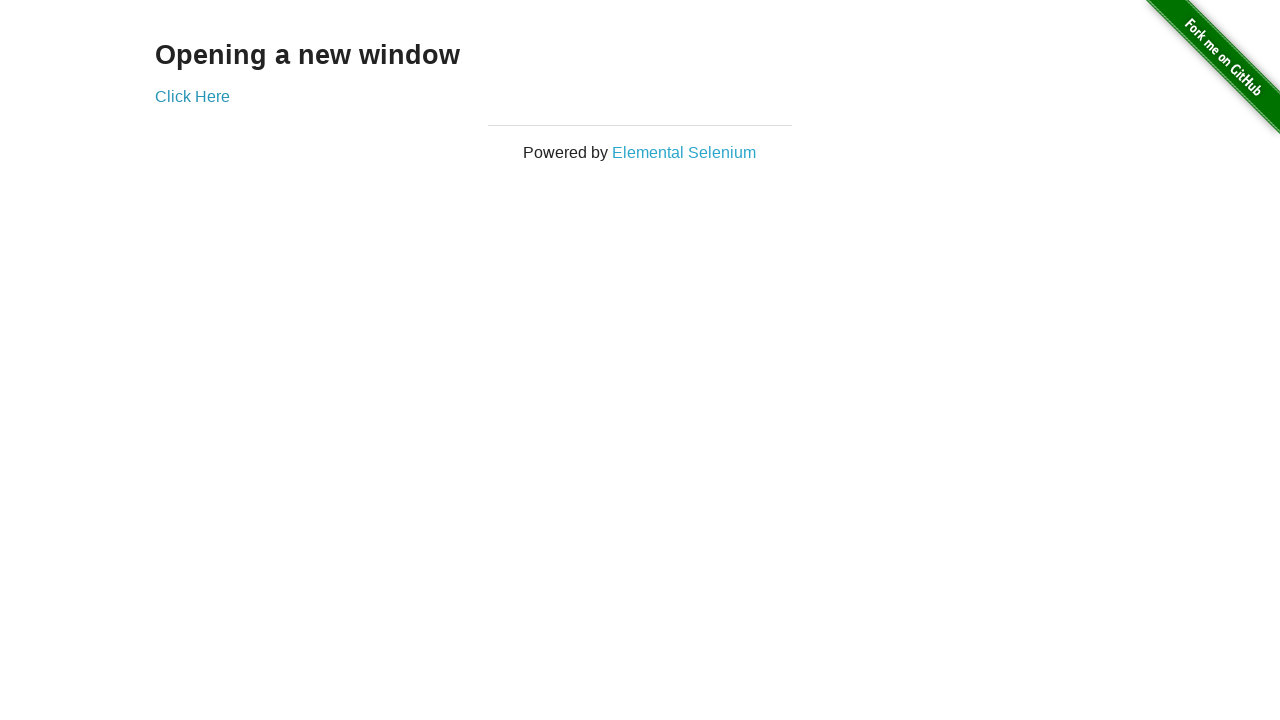

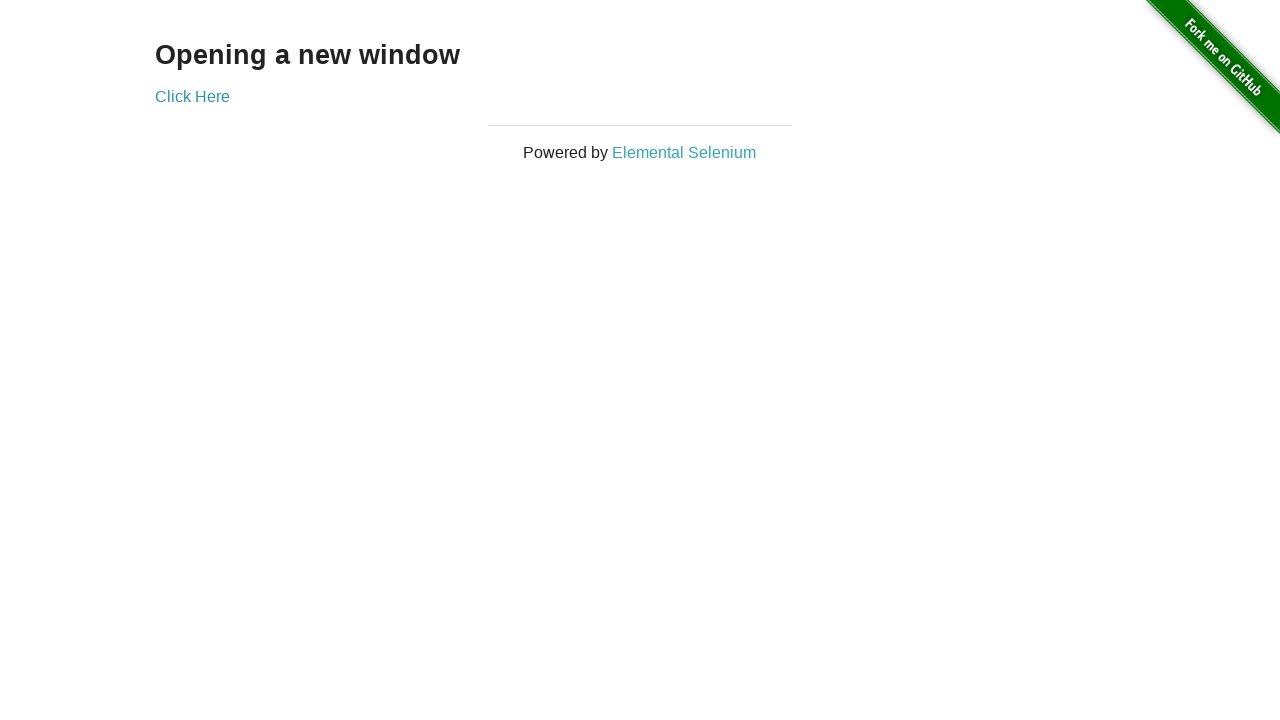